Tests WordPress homepage navigation by clicking Get Started button and using browser back/forward/refresh commands

Starting URL: https://wordpress.com/

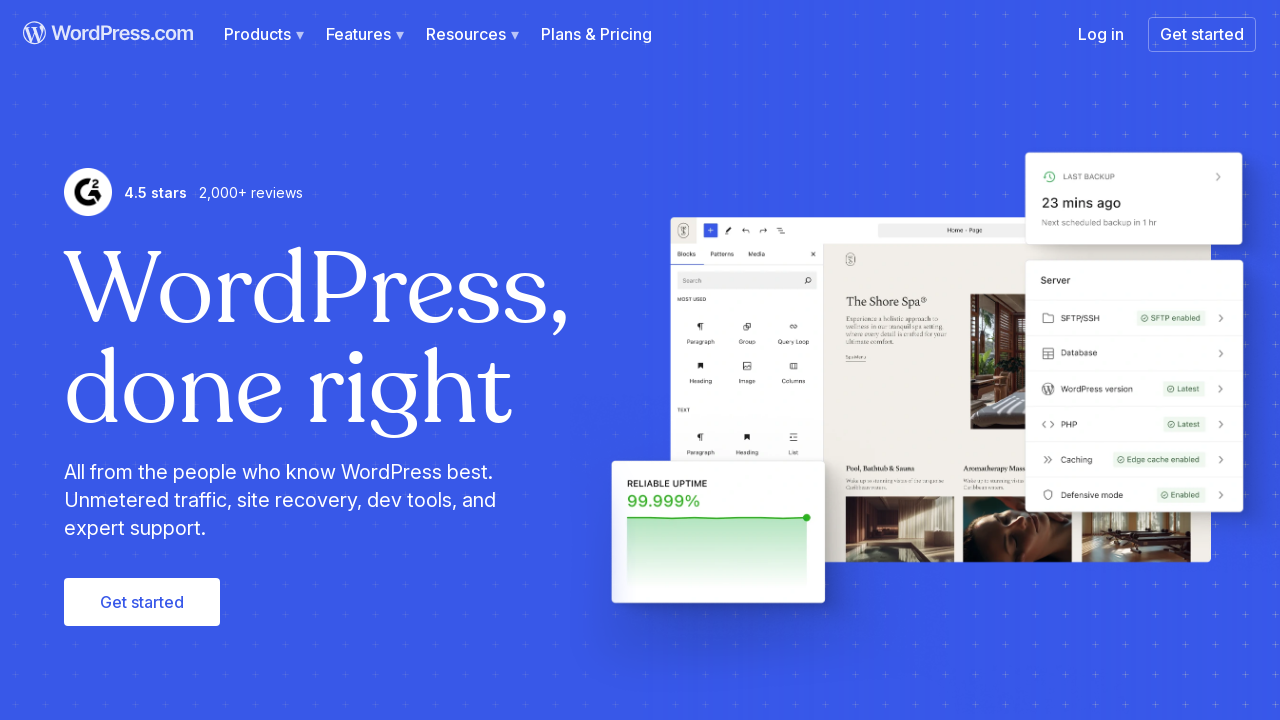

Clicked Get Started button on WordPress homepage at (1208, 26) on a:has-text('Get Started')
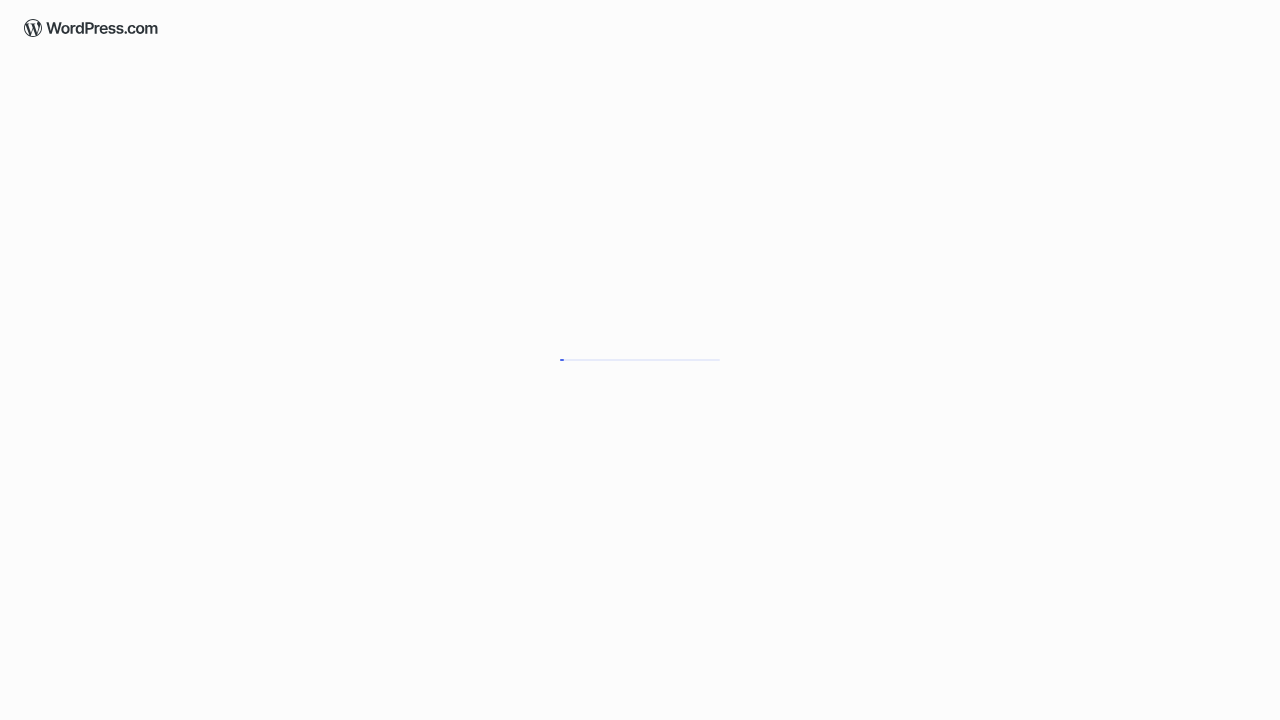

Page loaded after clicking Get Started
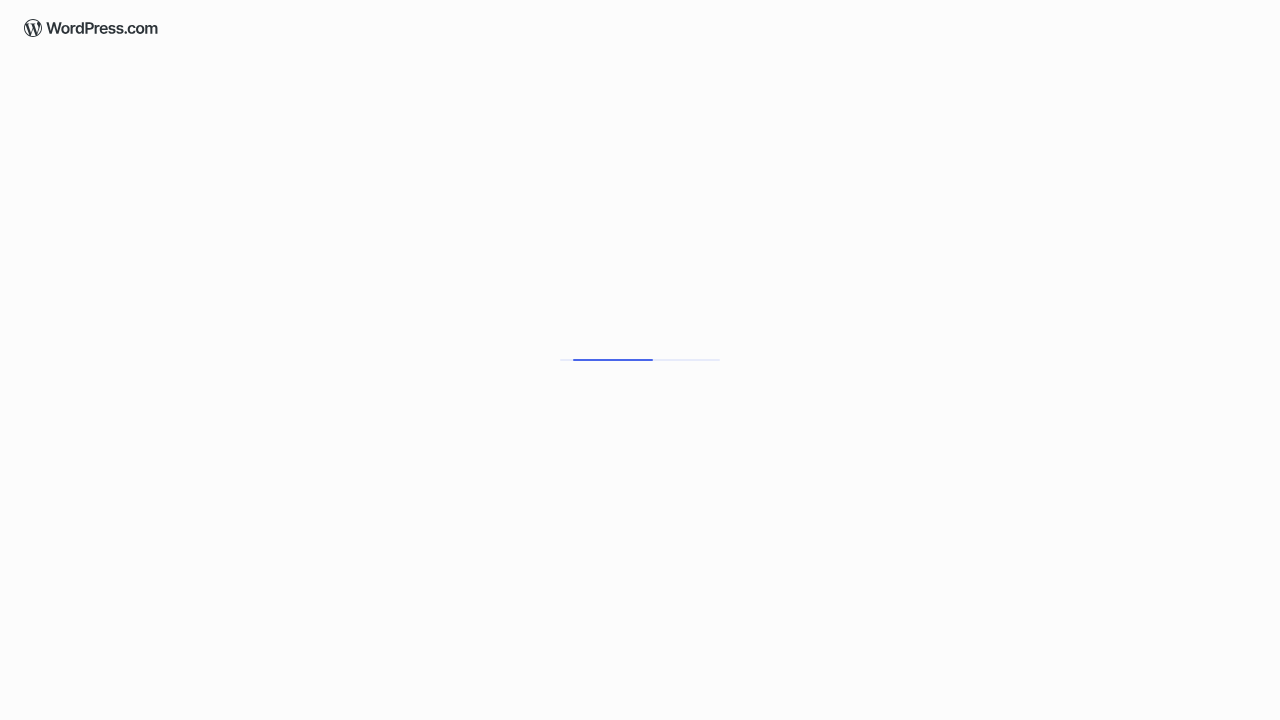

Navigated back to WordPress homepage
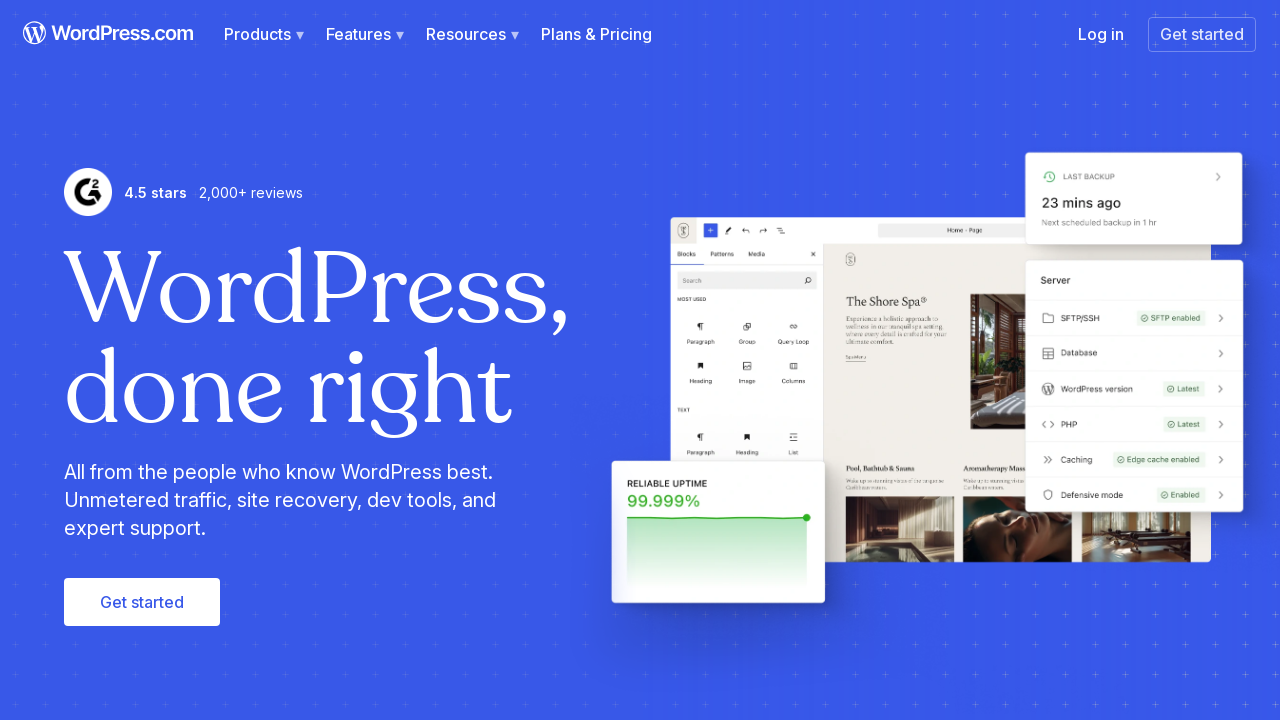

Navigated forward to Get Started page
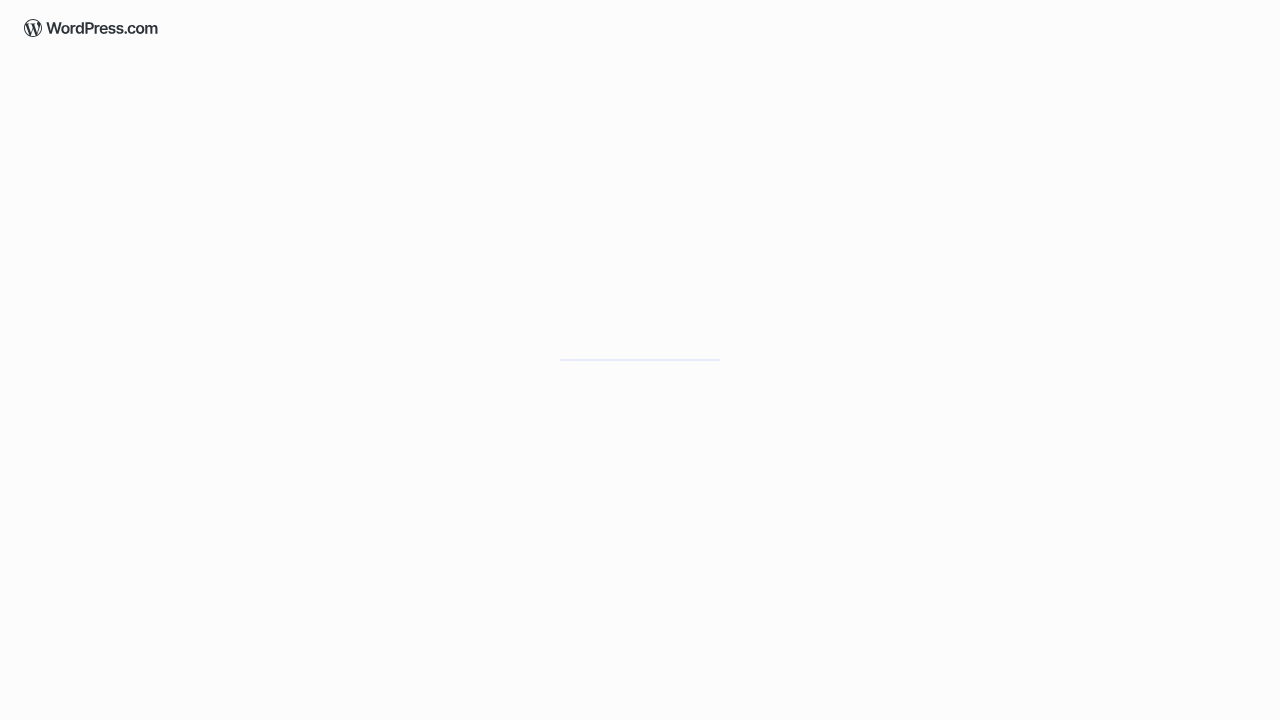

Refreshed the current page
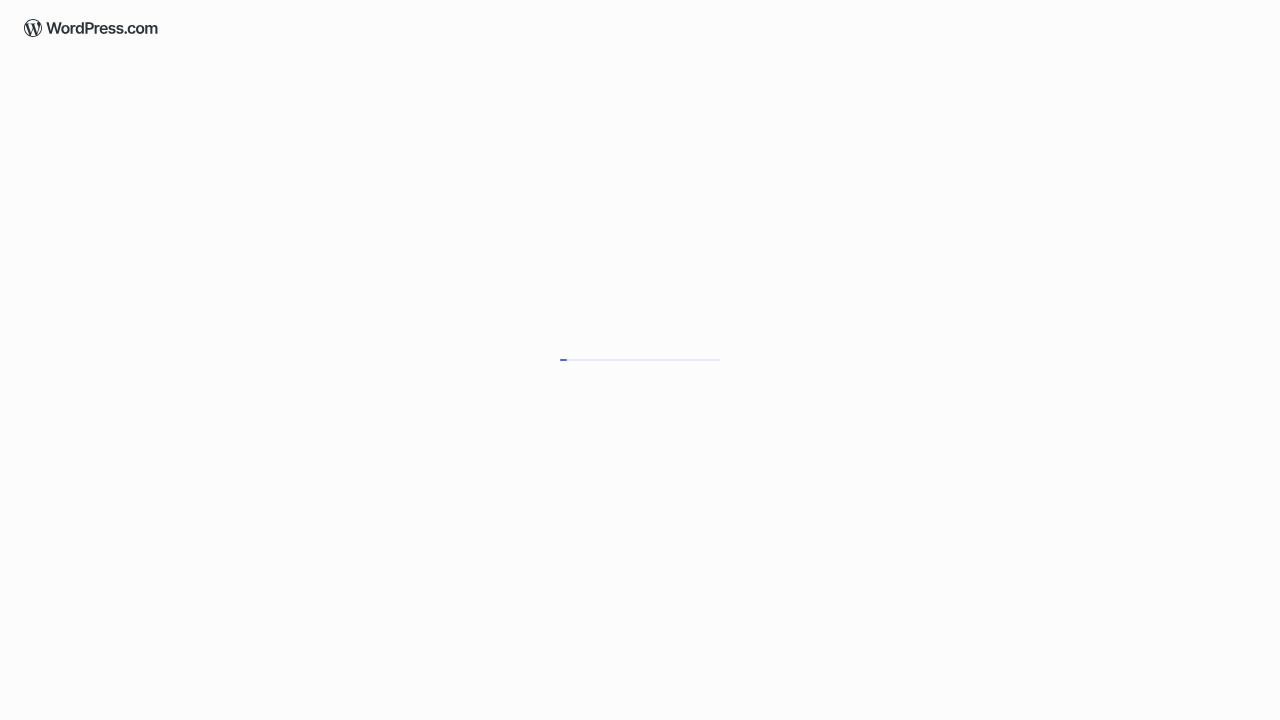

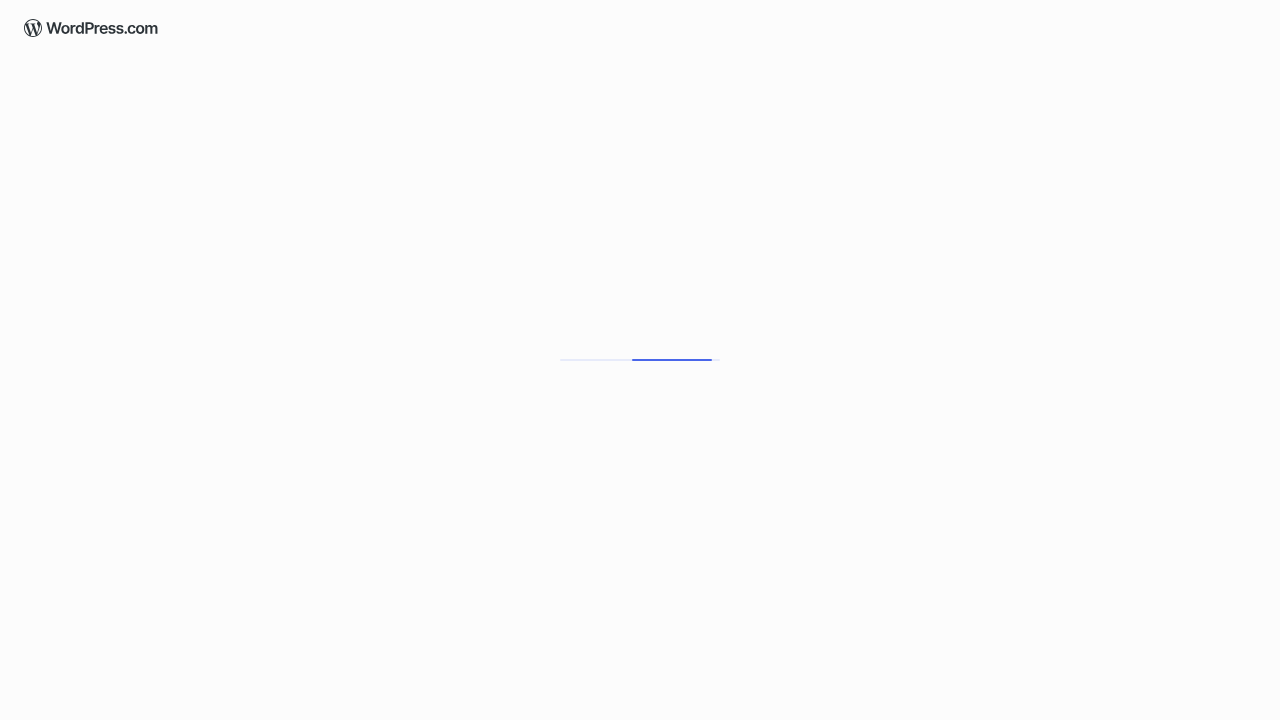